Tests drag and drop functionality by dragging column A to column B and verifying the columns swap their content

Starting URL: https://the-internet.herokuapp.com/drag_and_drop

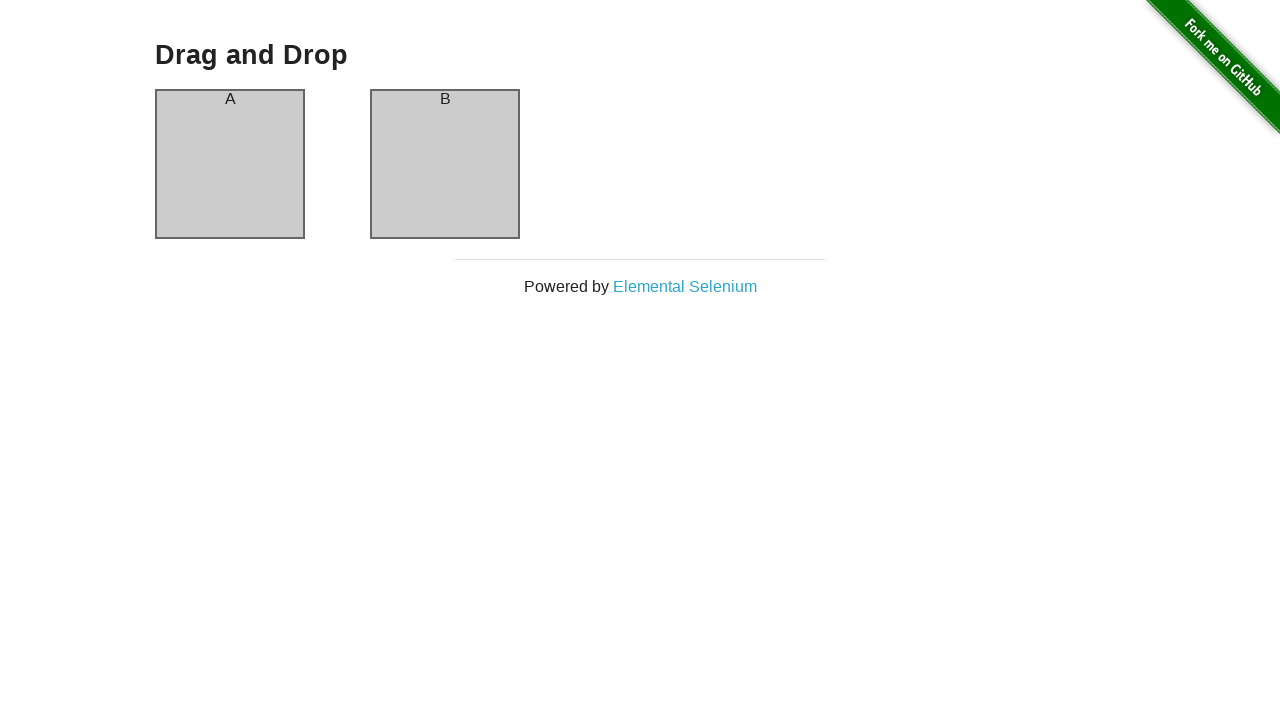

Dragged column A to column B at (445, 164)
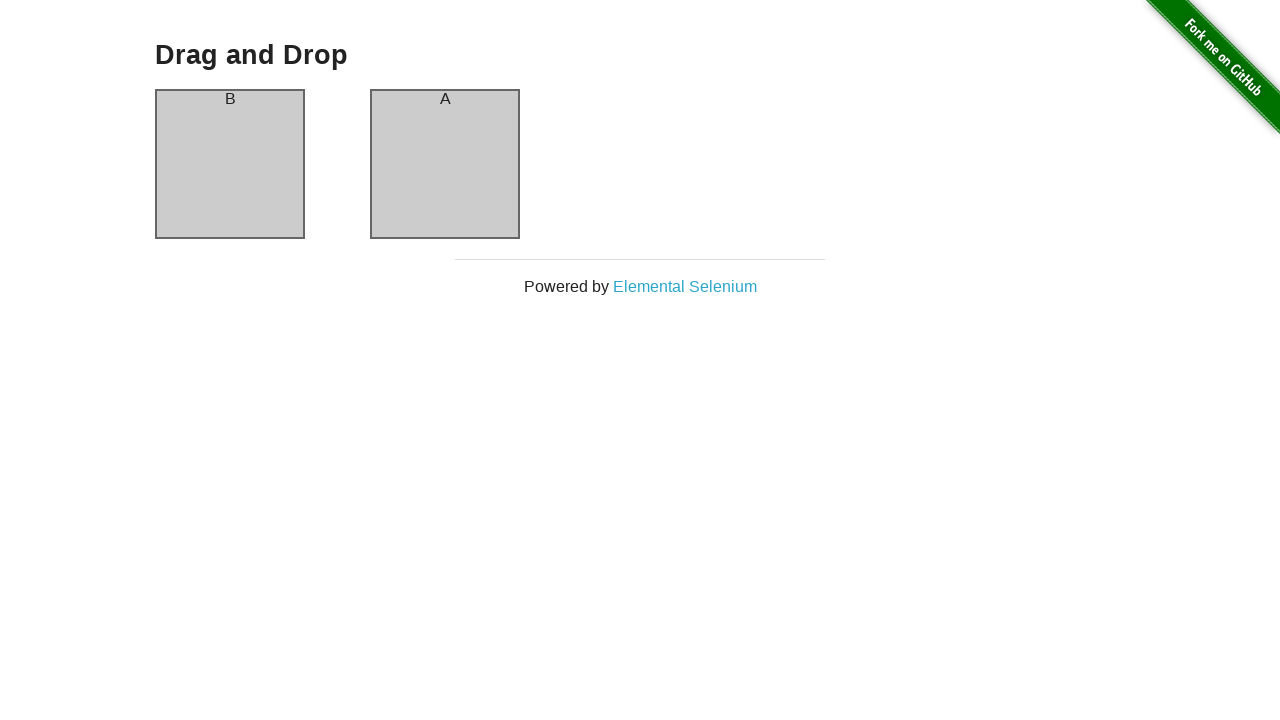

Verified column A now contains content 'B'
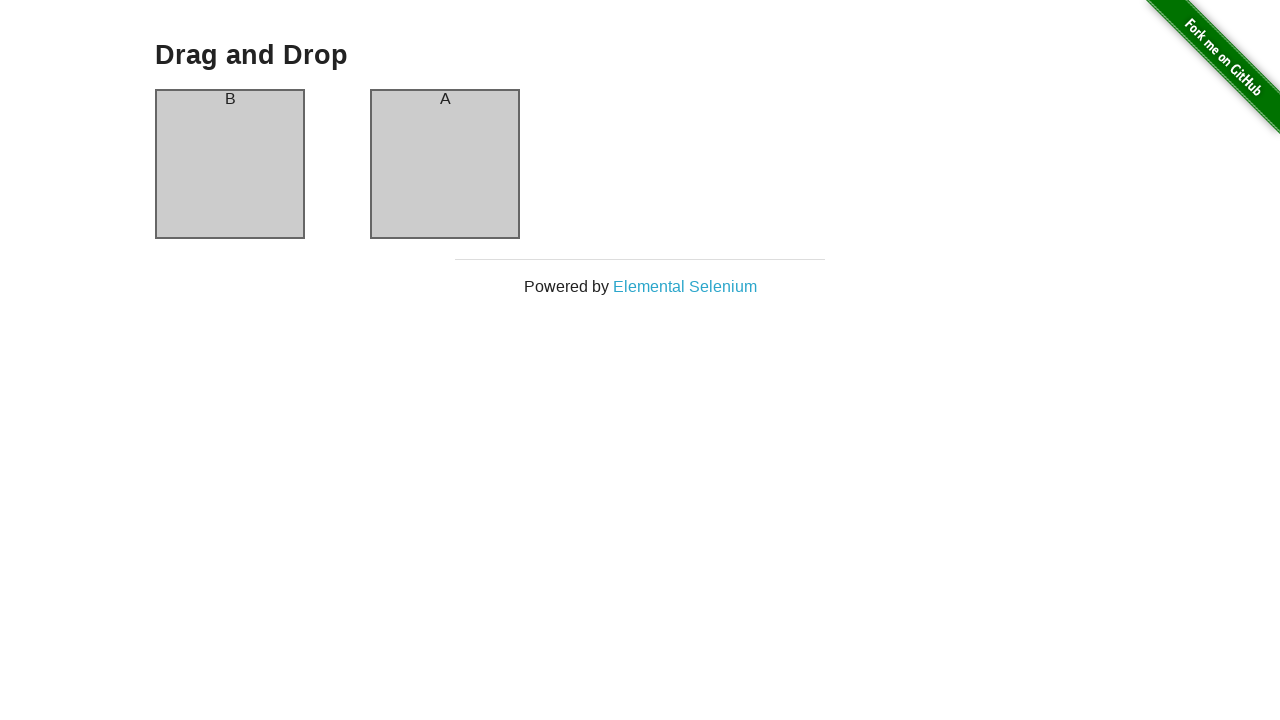

Verified column B now contains content 'A' - columns successfully swapped
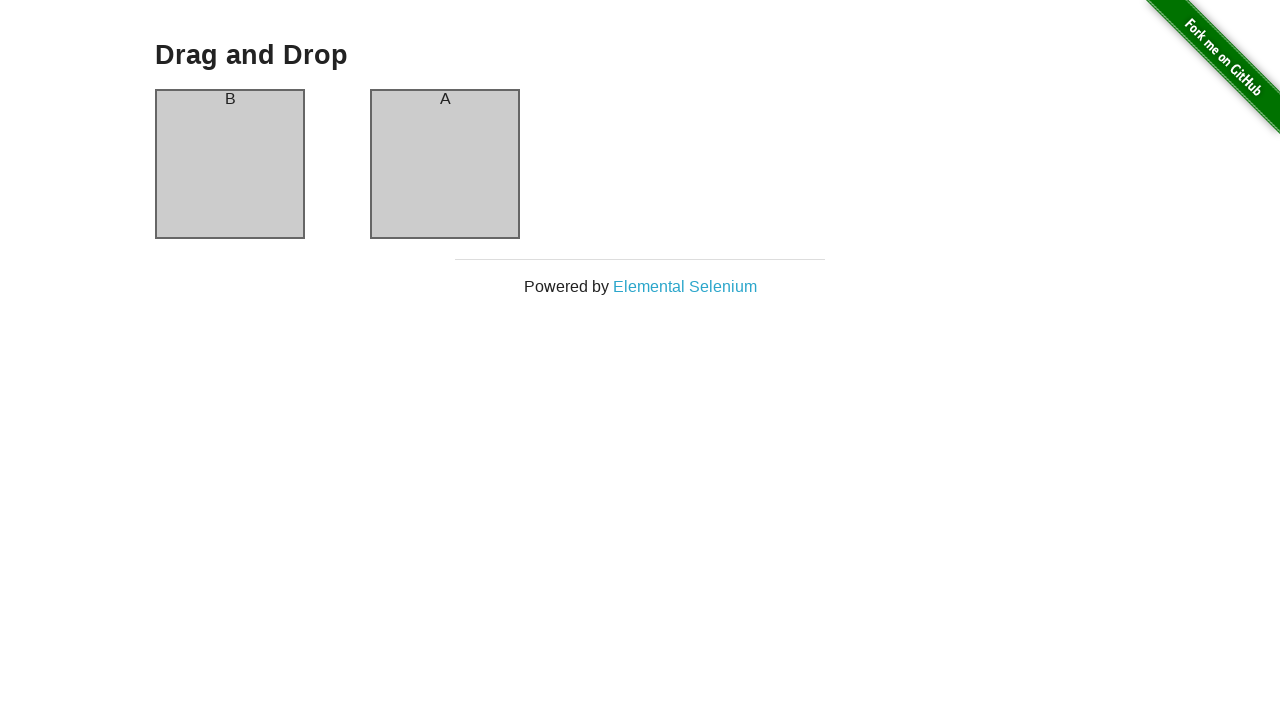

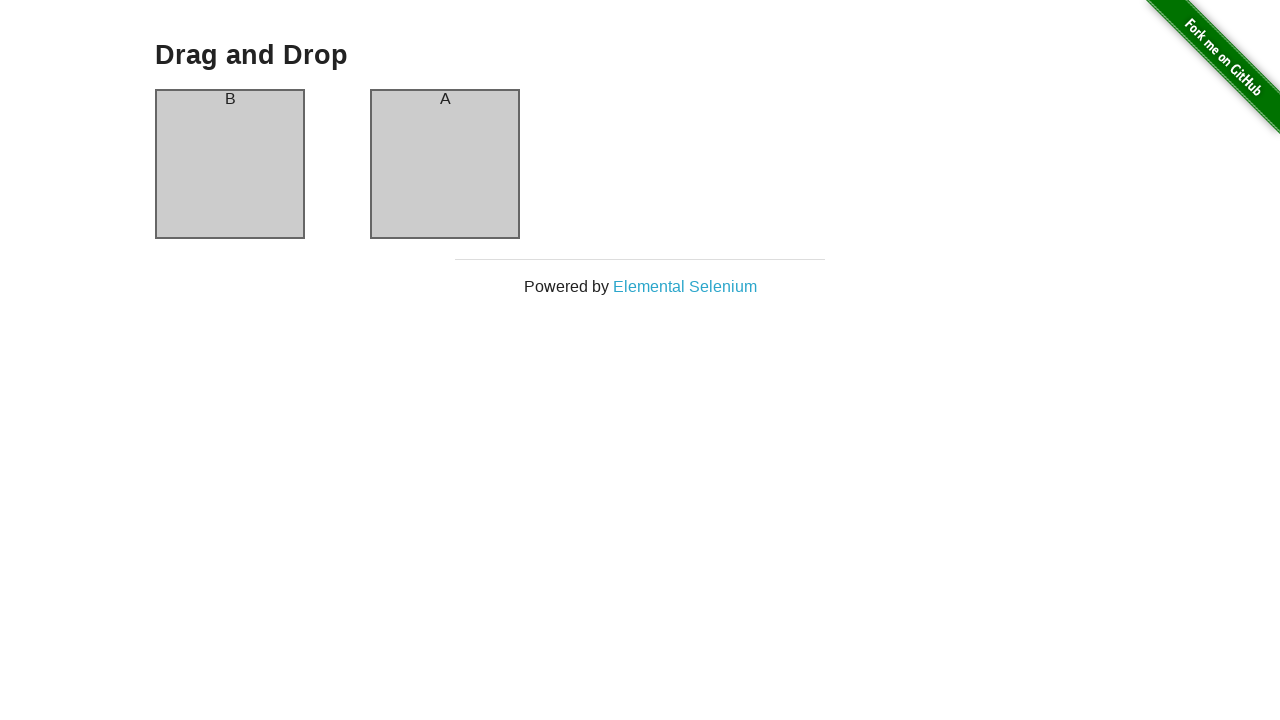